Tests window handling functionality by clicking a link that opens a new window, switching to it, and verifying the content

Starting URL: http://the-internet.herokuapp.com/windows

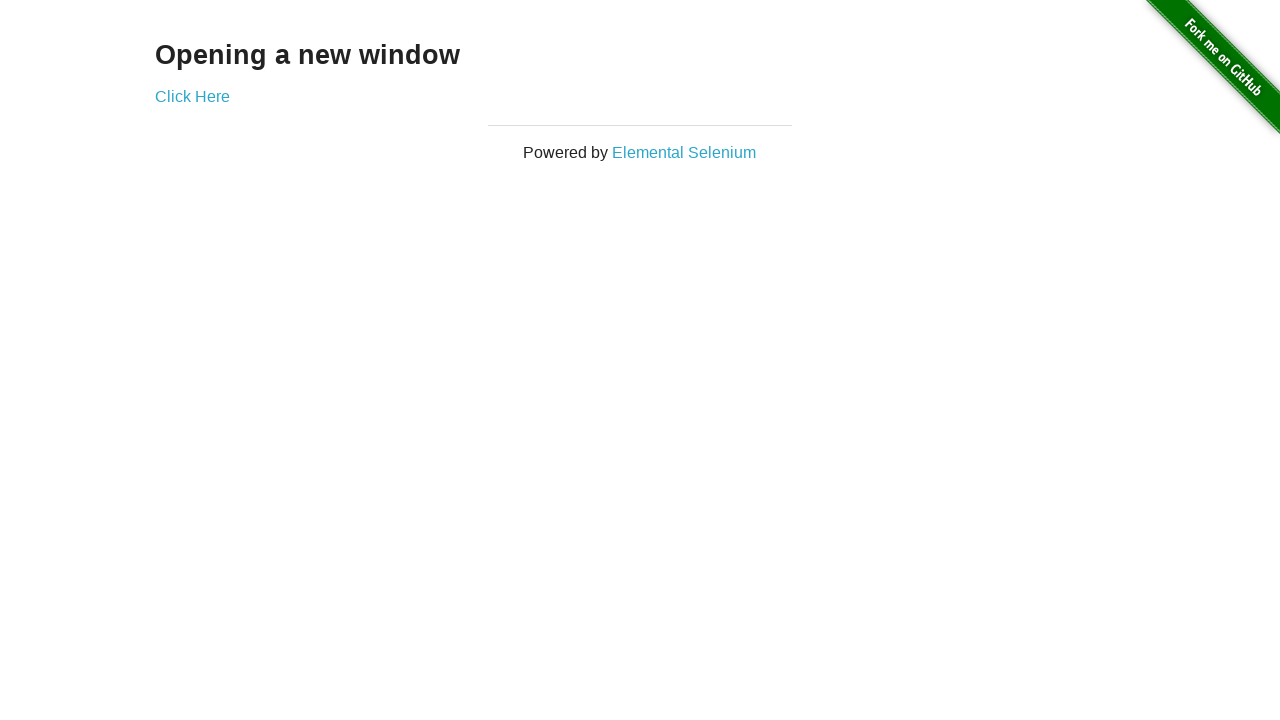

Clicked link with target='_blank' to open new window at (192, 96) on a[target="_blank"]
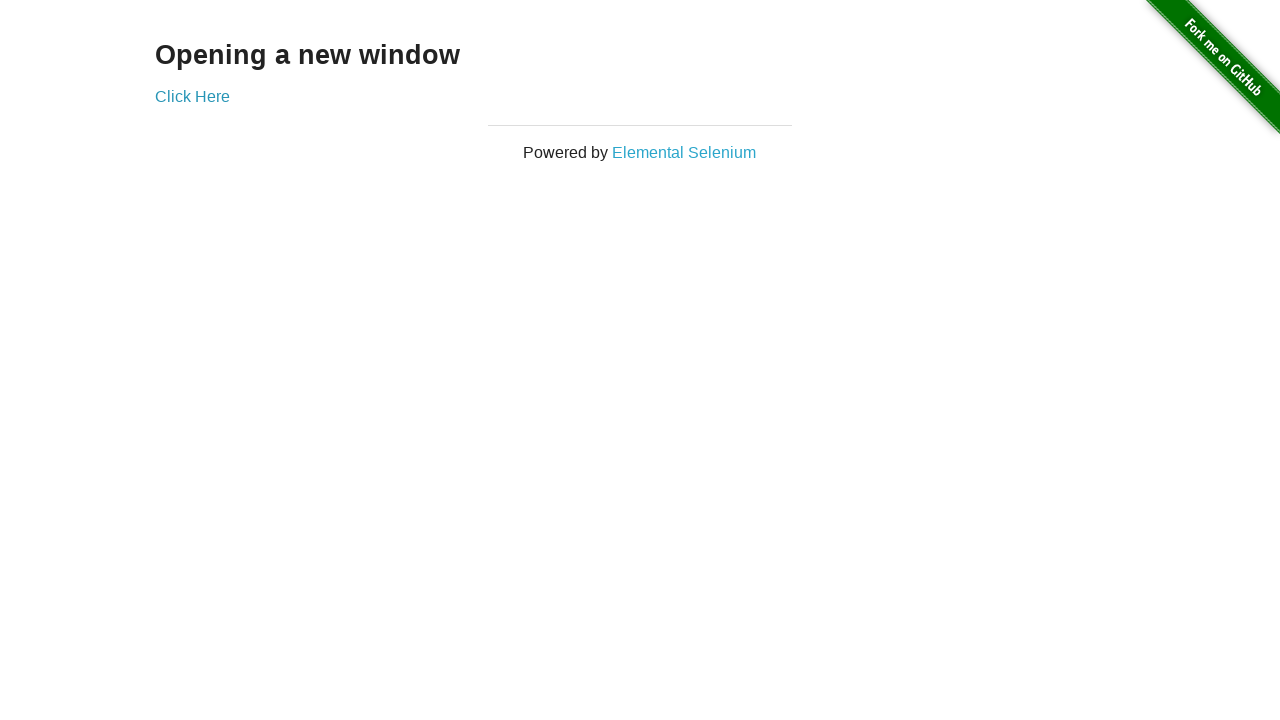

Captured new page object from context
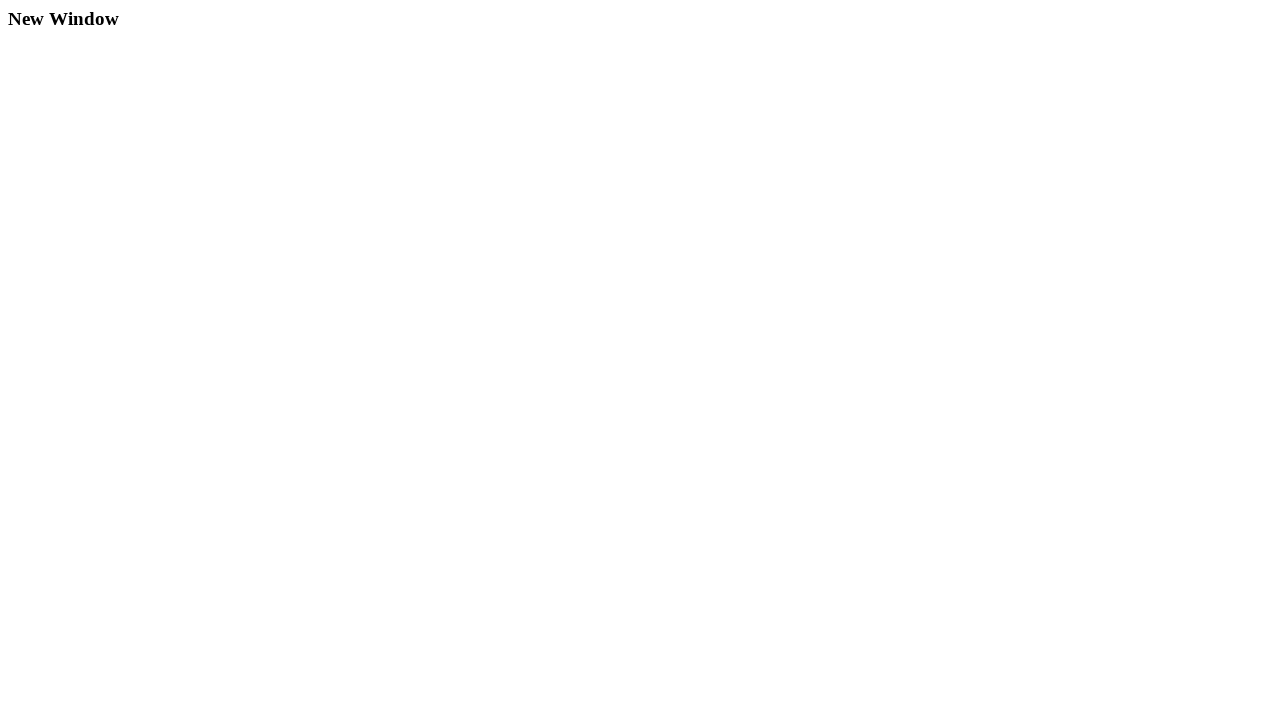

Waited for 'New Window' heading to load in new page
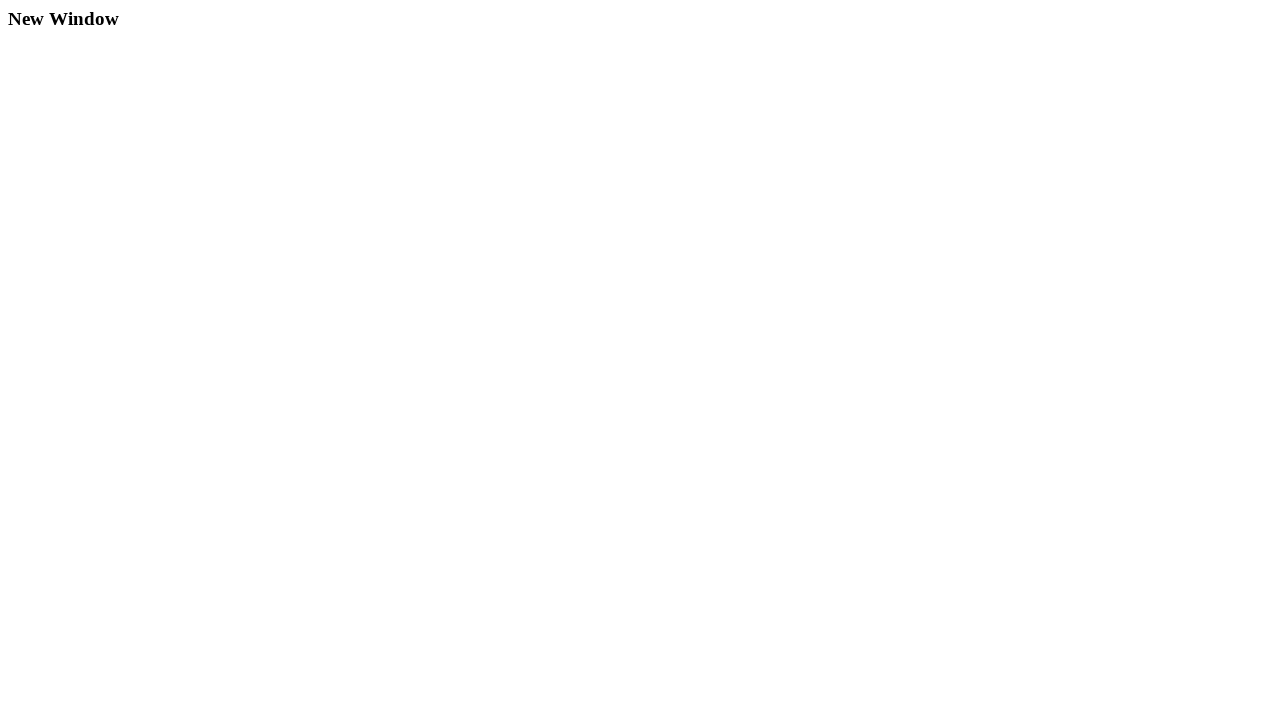

Retrieved text content from 'New Window' heading
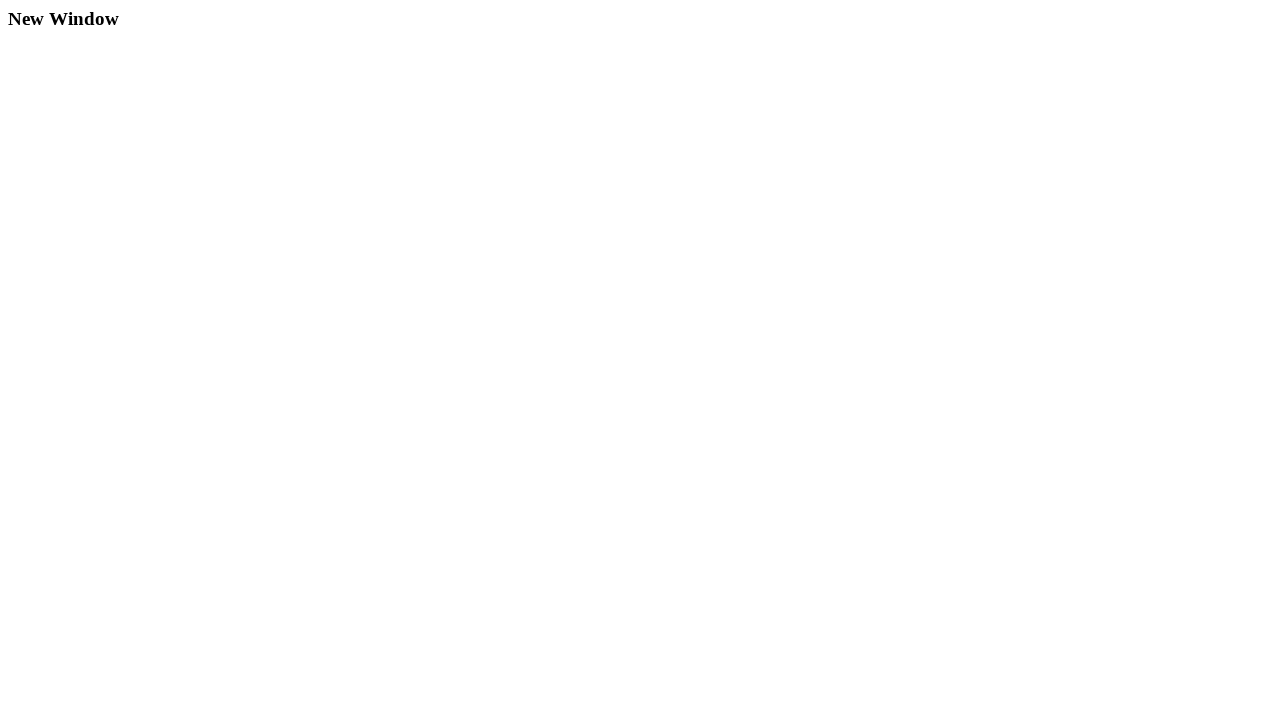

Assertion passed: new window heading text matches 'New Window'
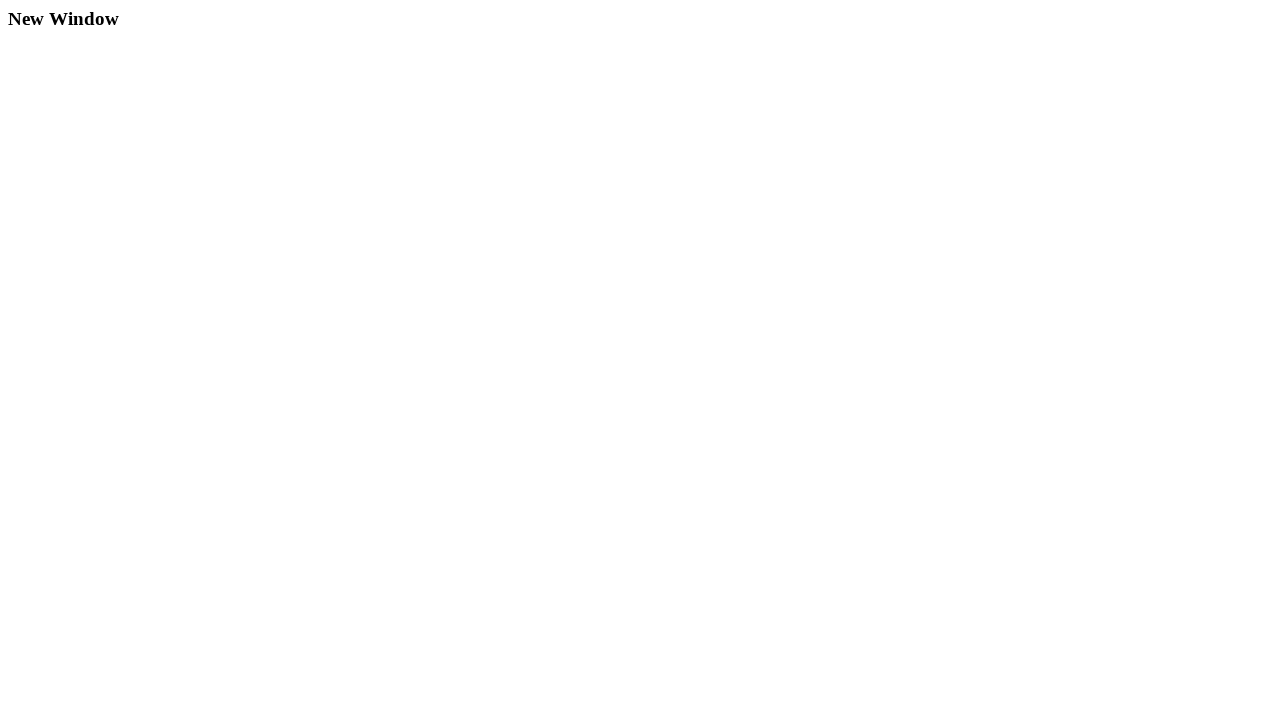

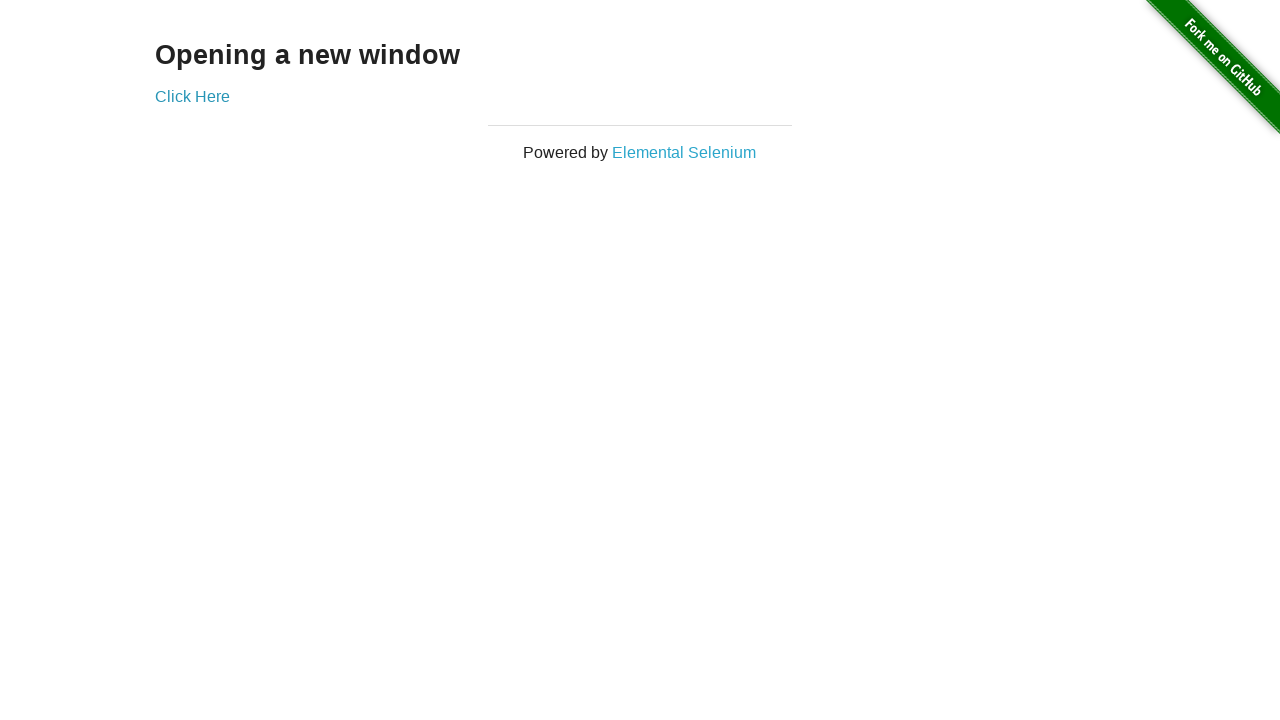